Navigates to a Selenium course content page, maximizes the browser window, and scrolls to a specific content section element on the page.

Starting URL: http://greenstech.in/selenium-course-content.html

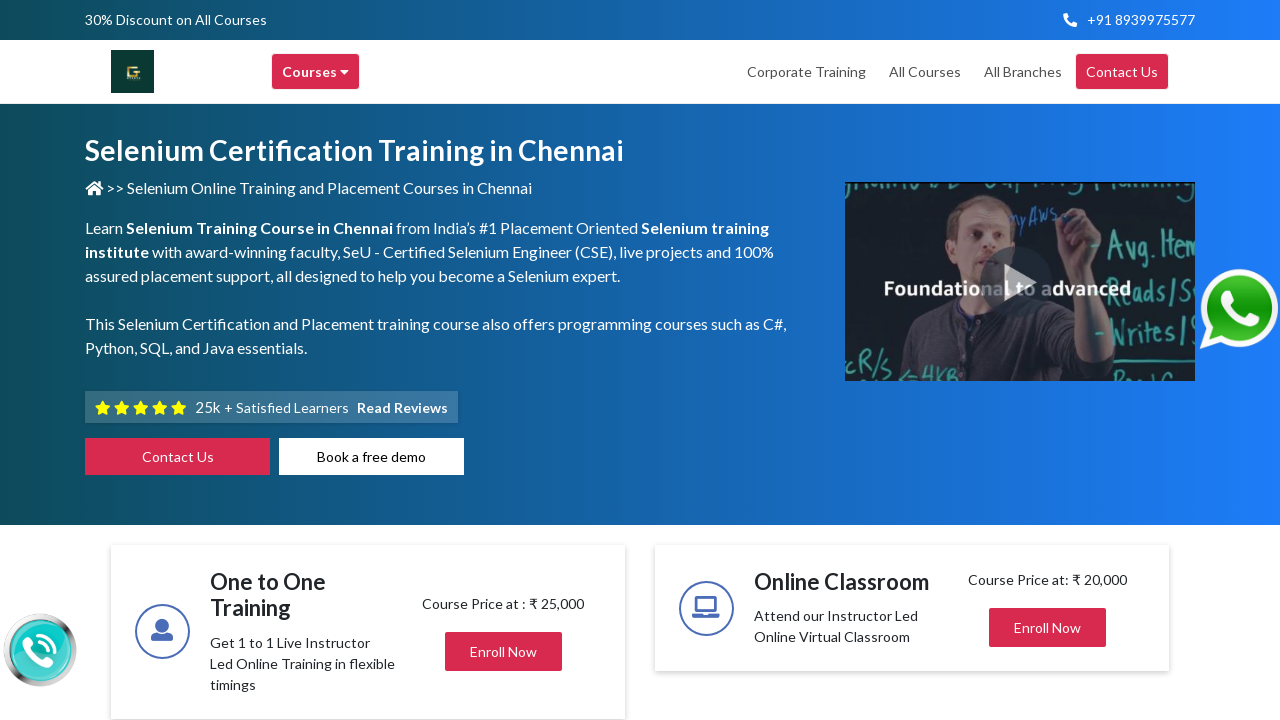

Navigated to Selenium course content page
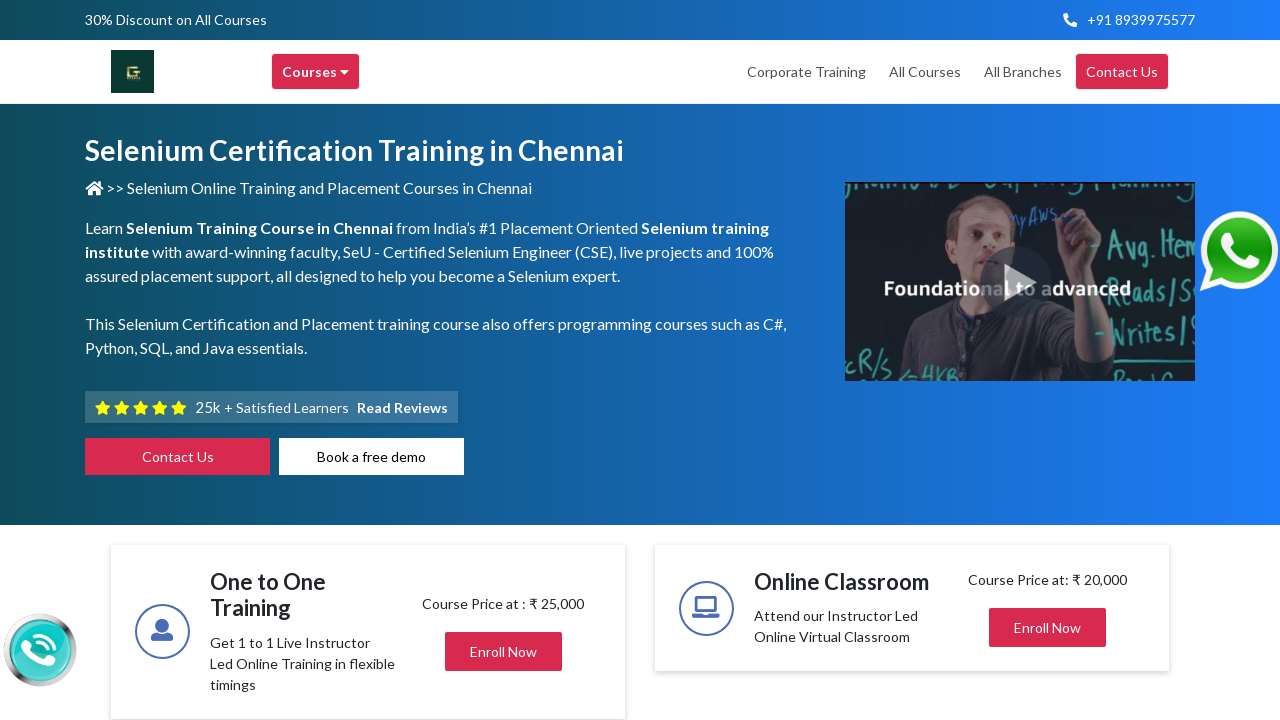

Maximized browser window to 1920x1080
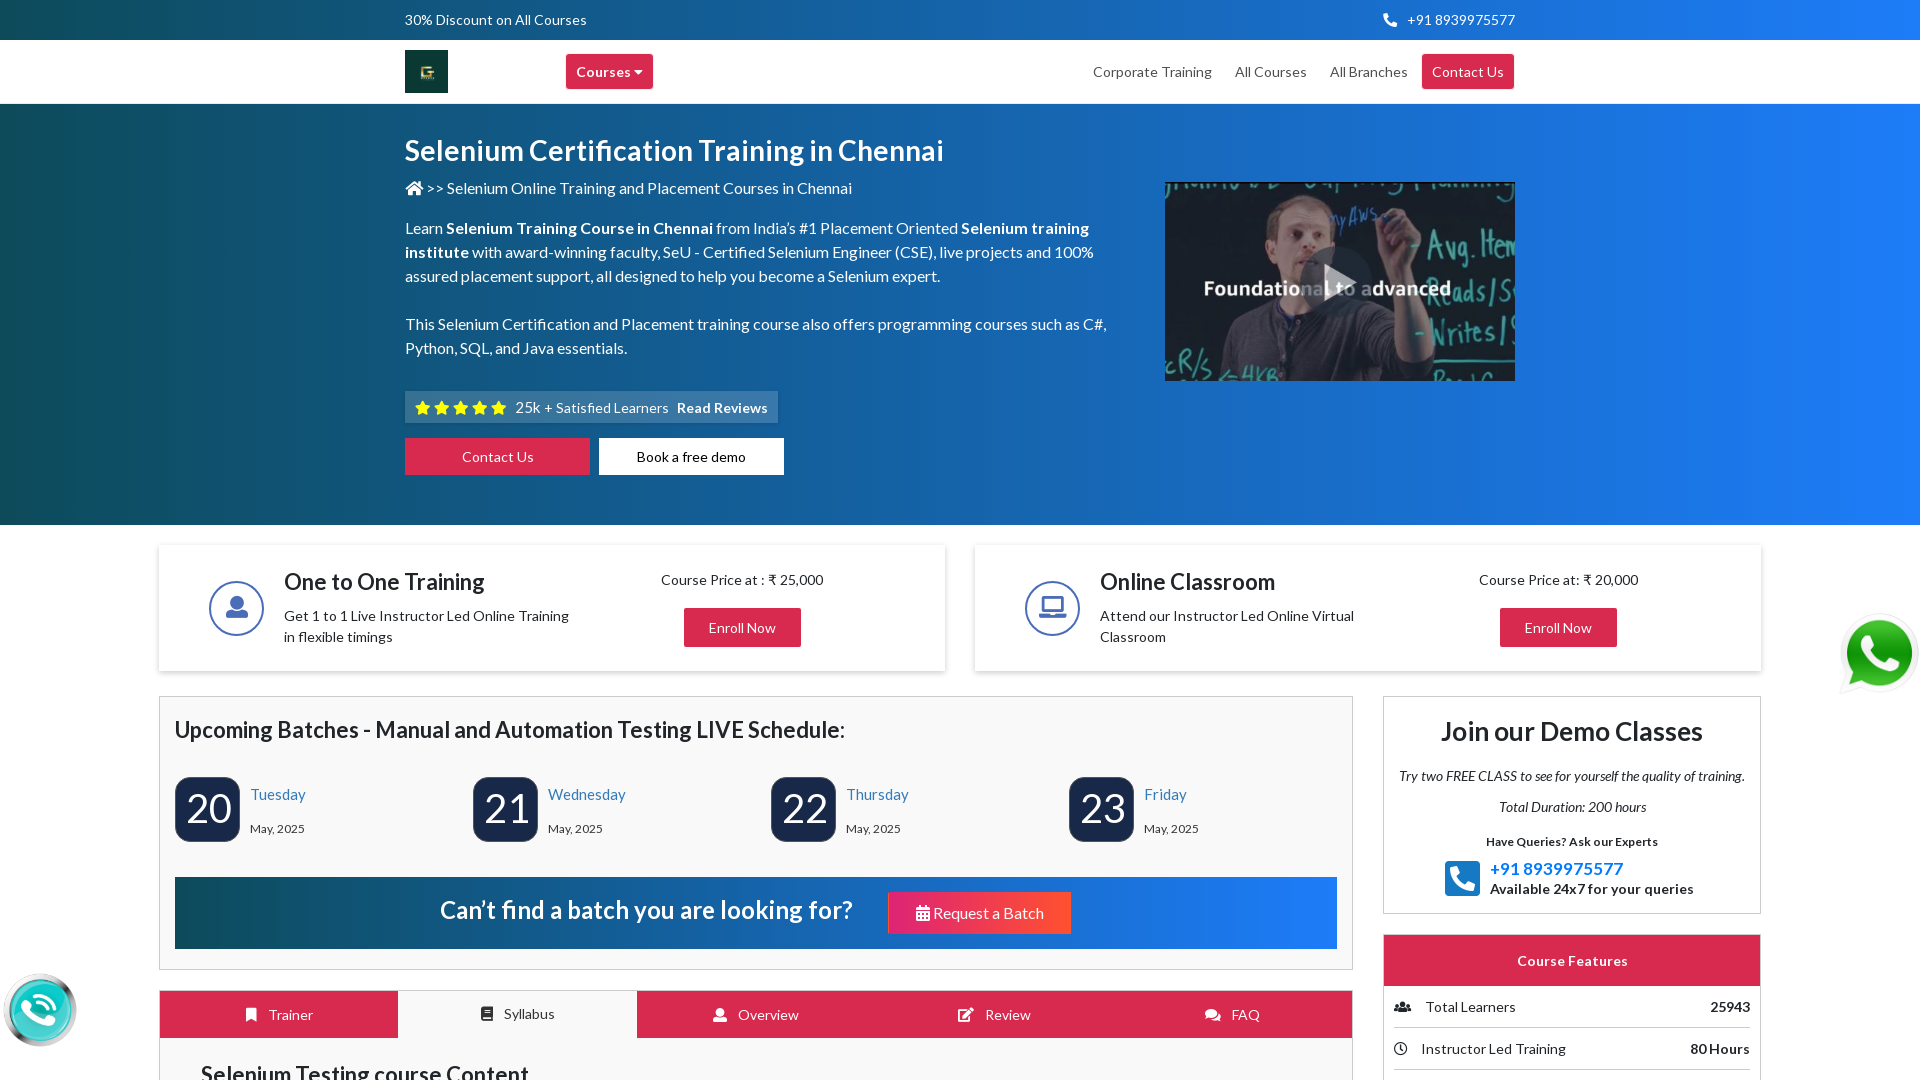

Located content section element with id 'heading302'
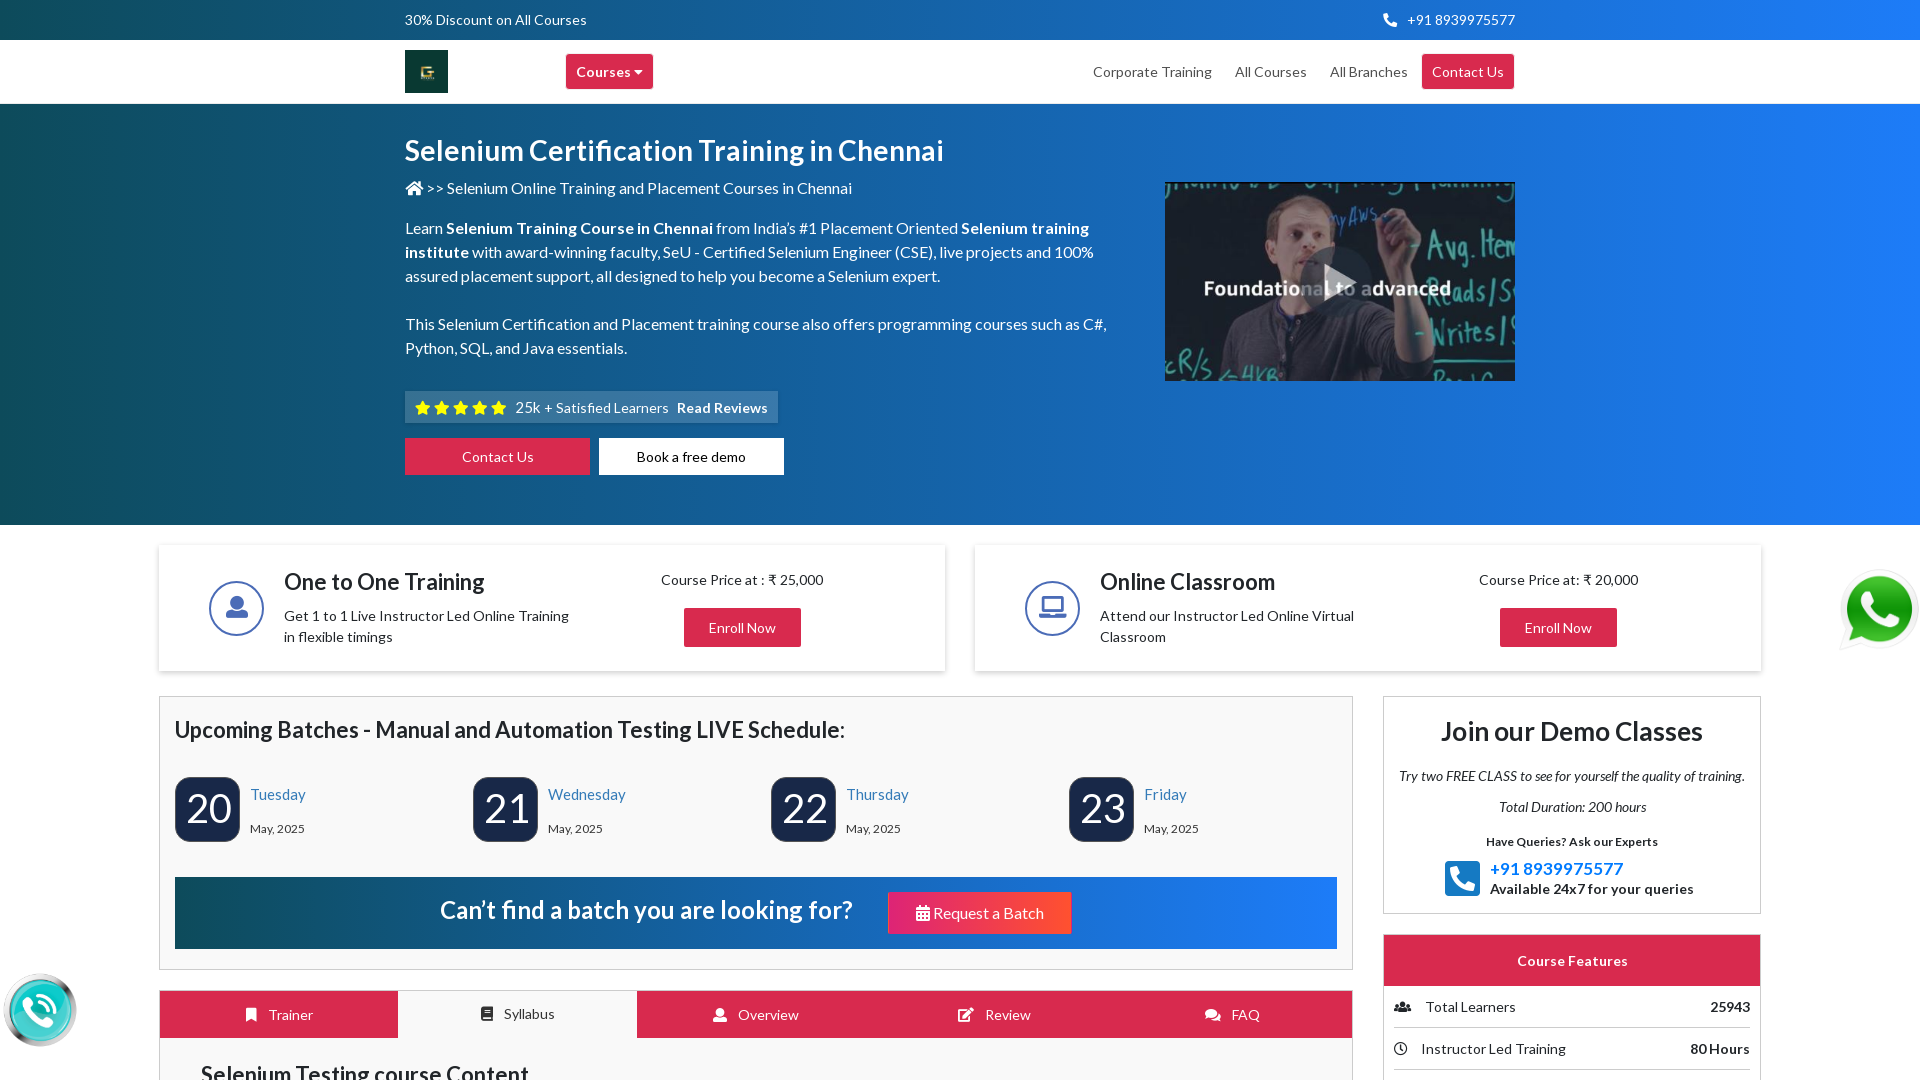

Scrolled to content section element into view
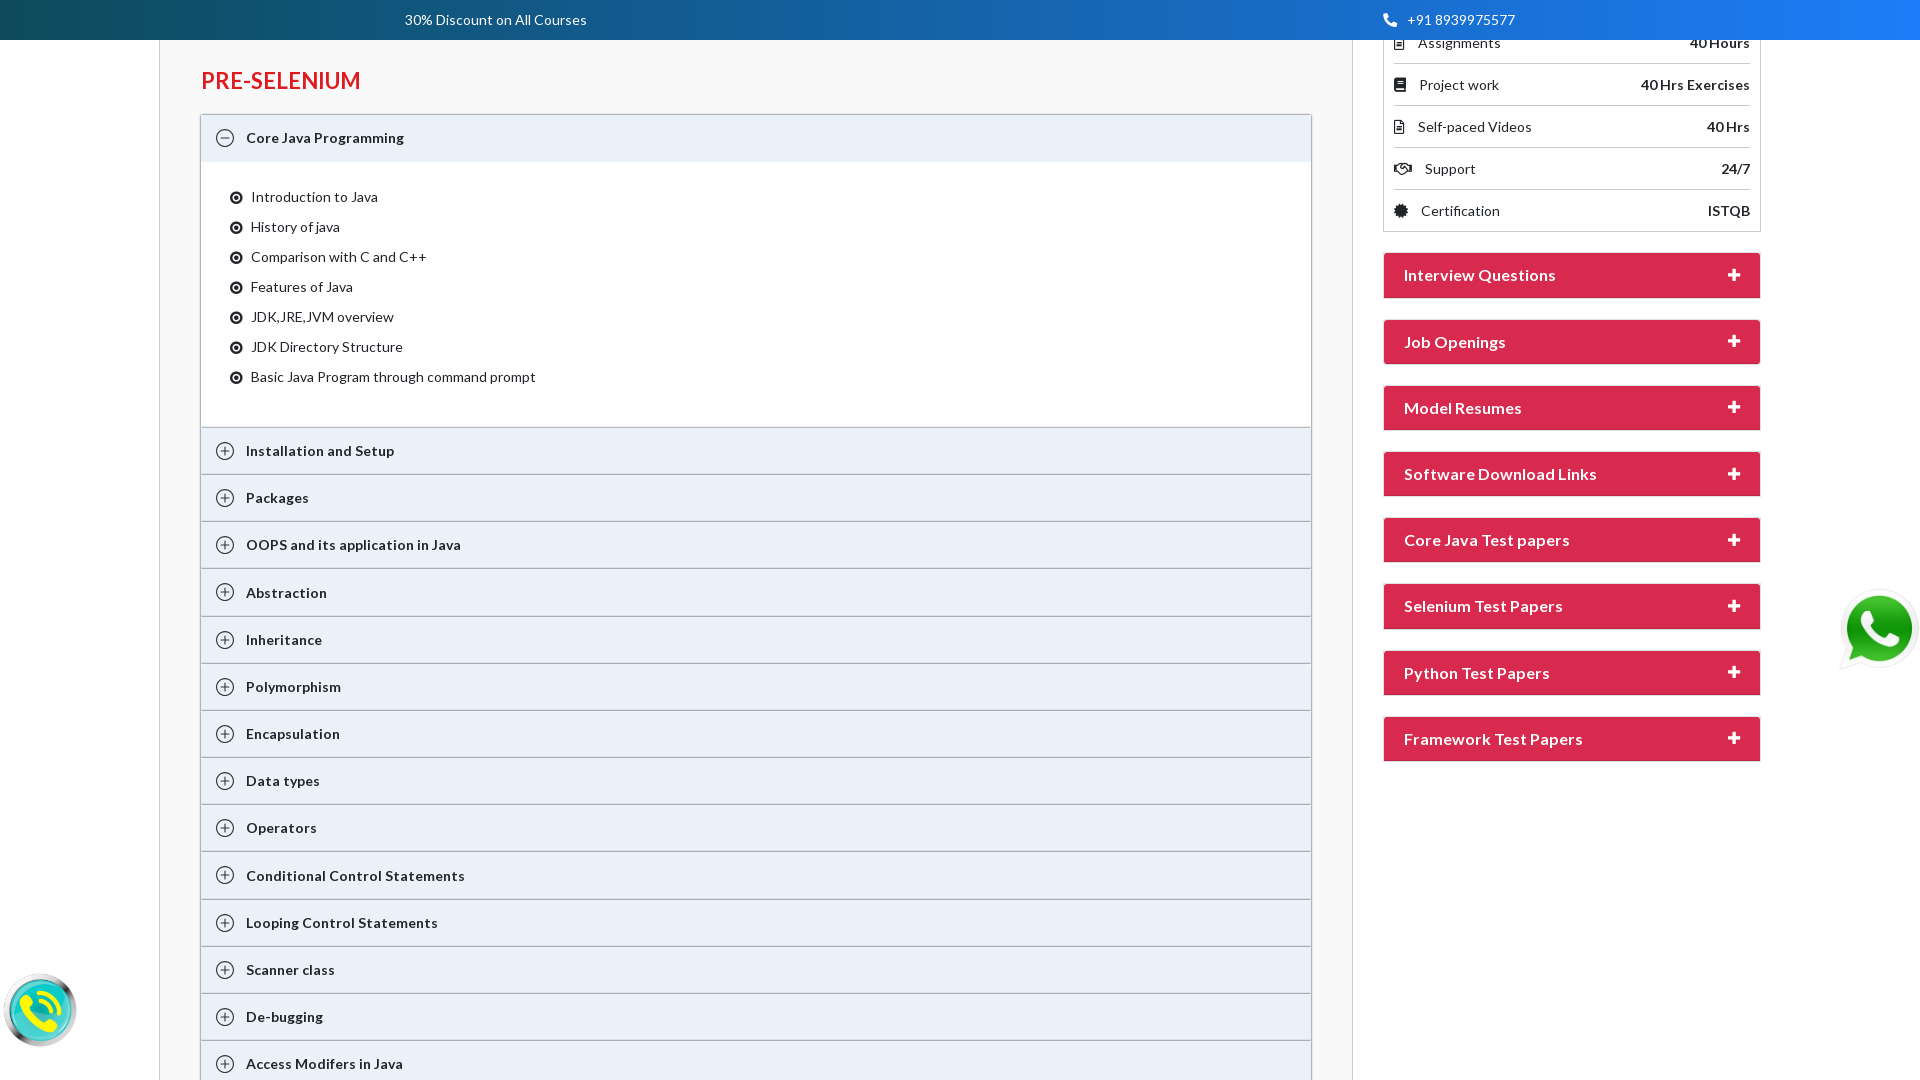

Waited 500ms for scroll animation to complete
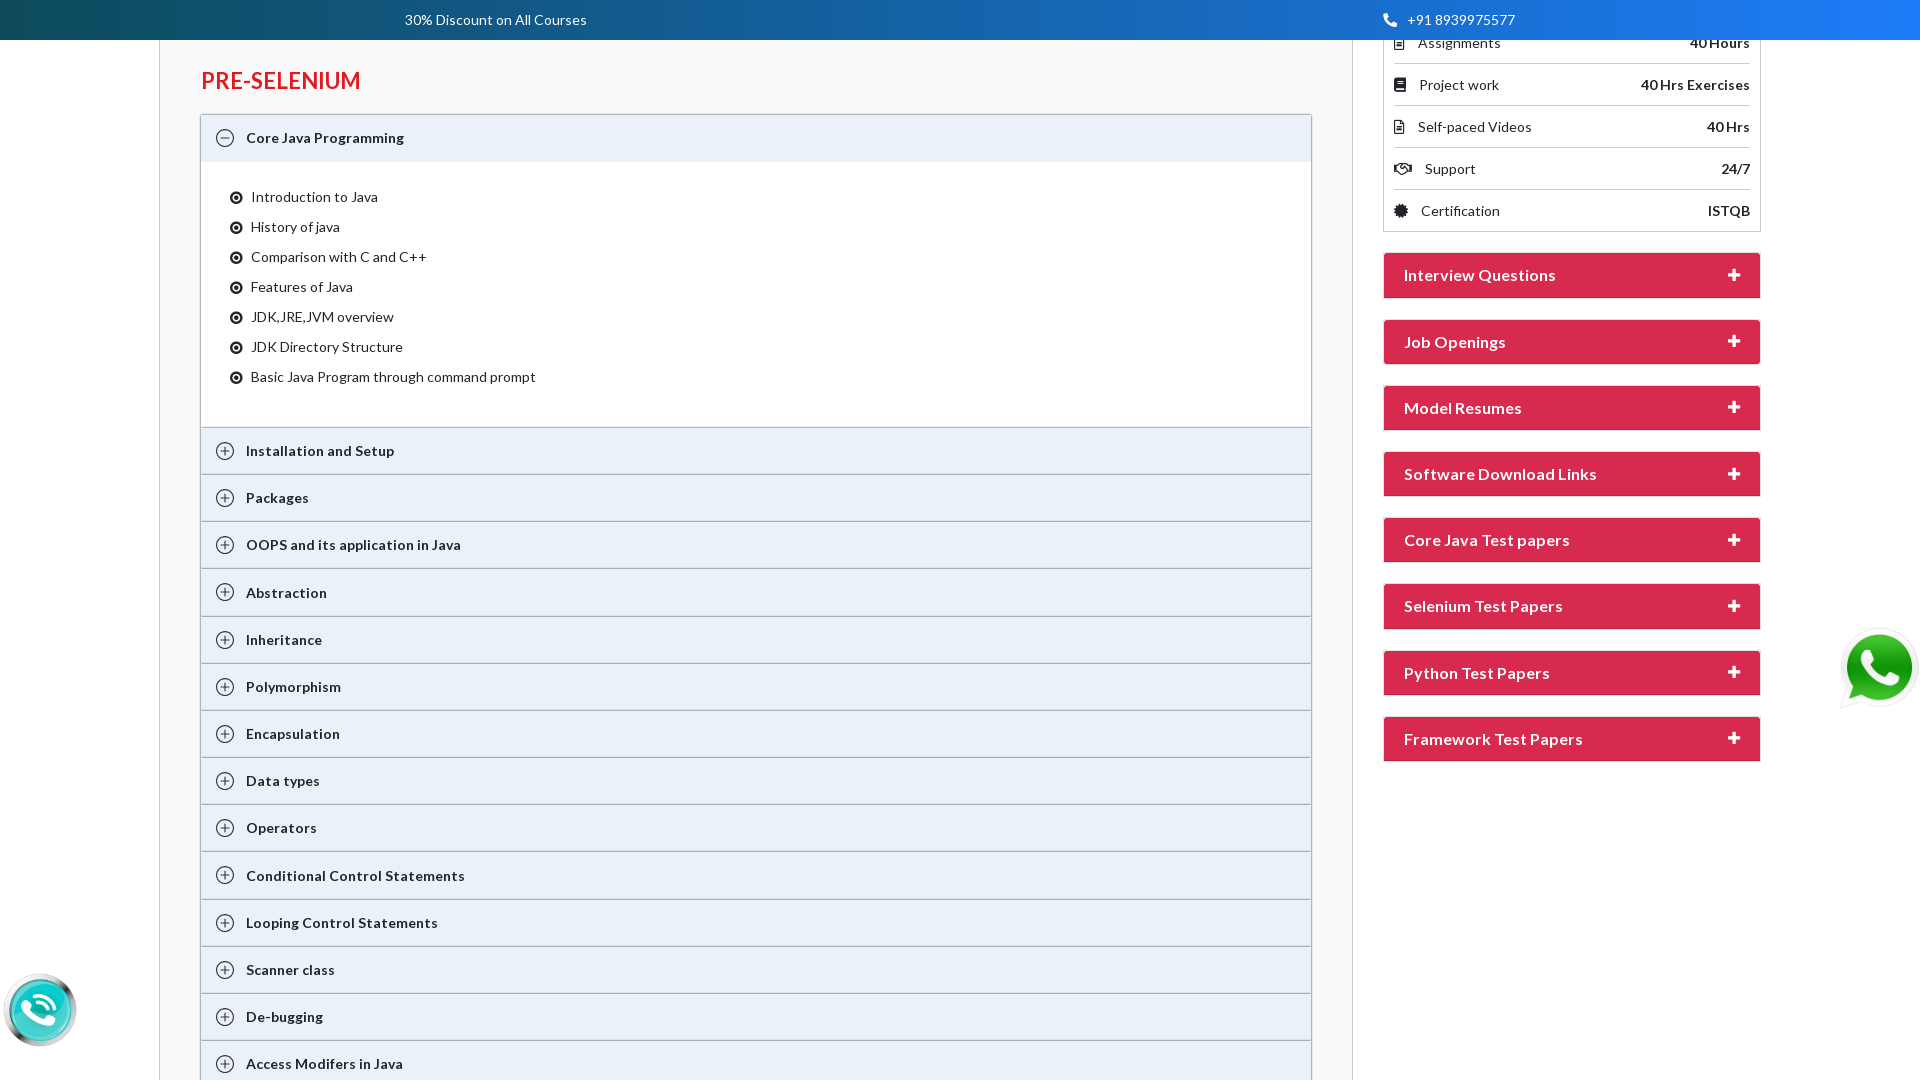

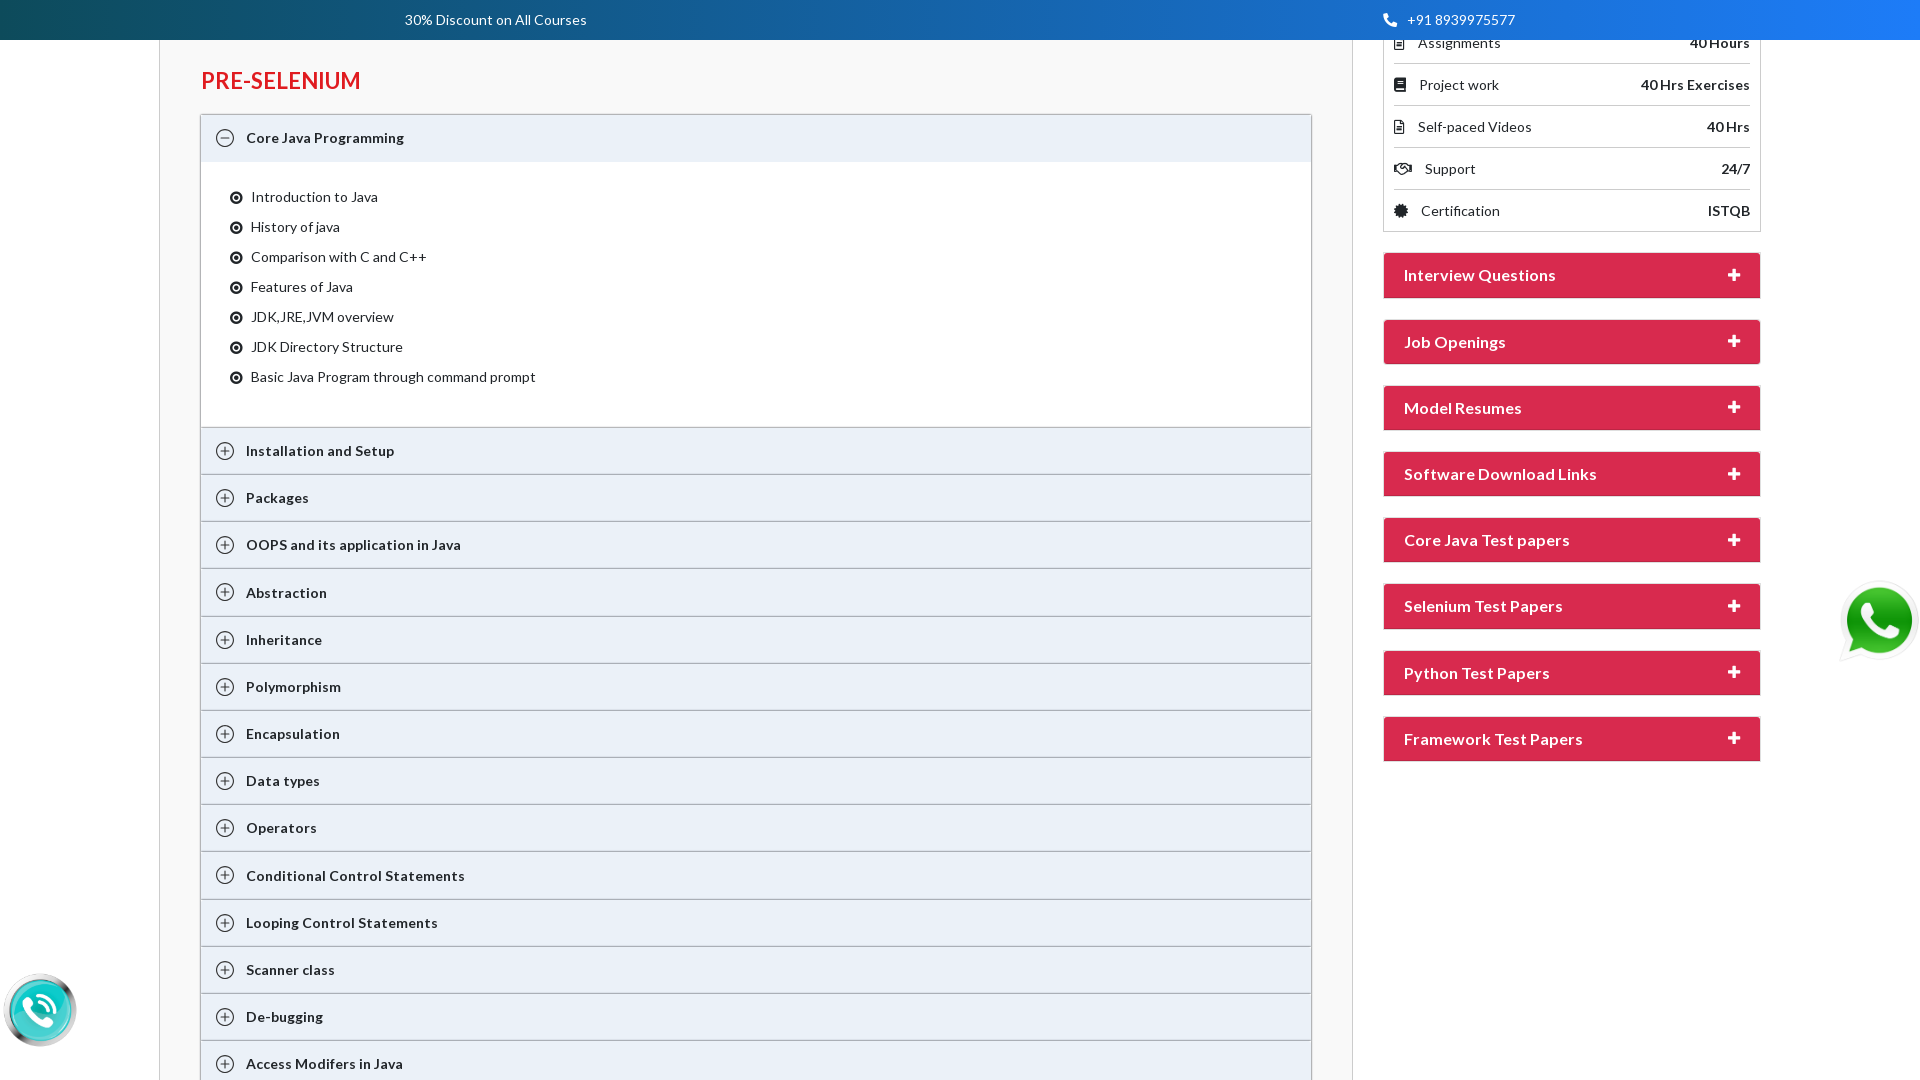